Tests the Playwright homepage by verifying the page title contains "Playwright", checking that the "Get Started" link has the correct href attribute, clicking on it, and verifying navigation to the intro page.

Starting URL: https://playwright.dev/

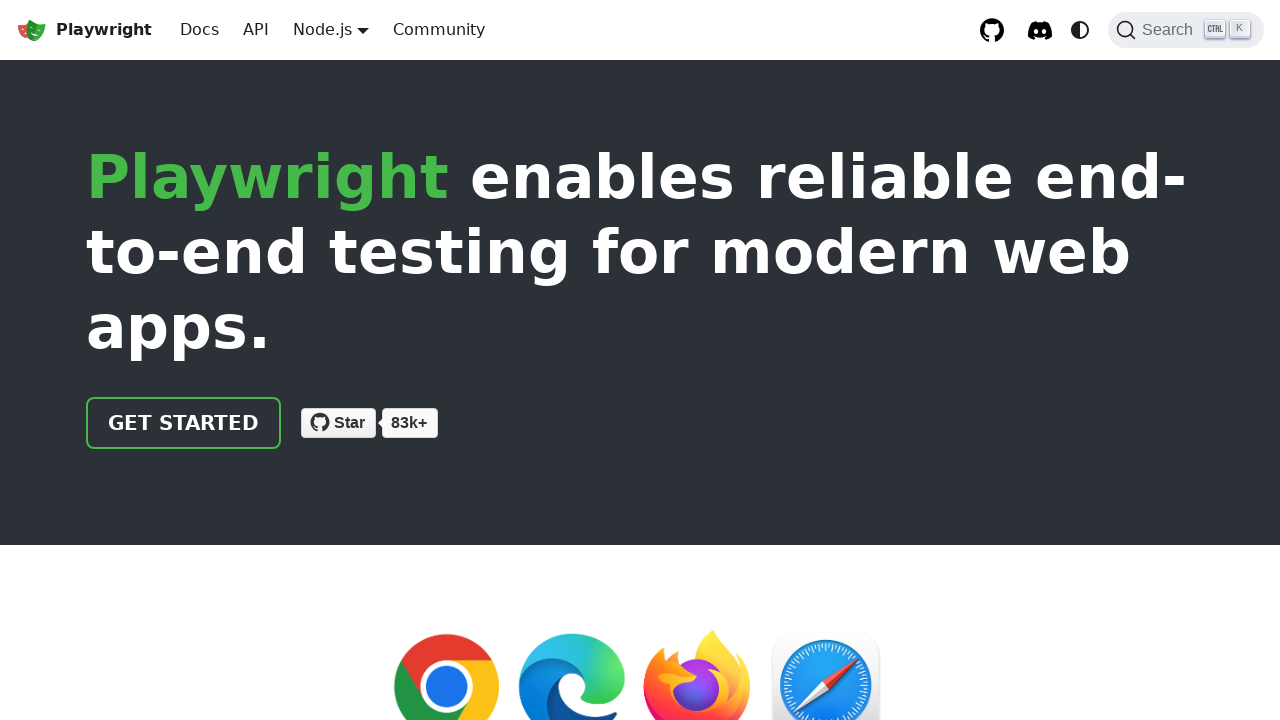

Verified page title contains 'Playwright'
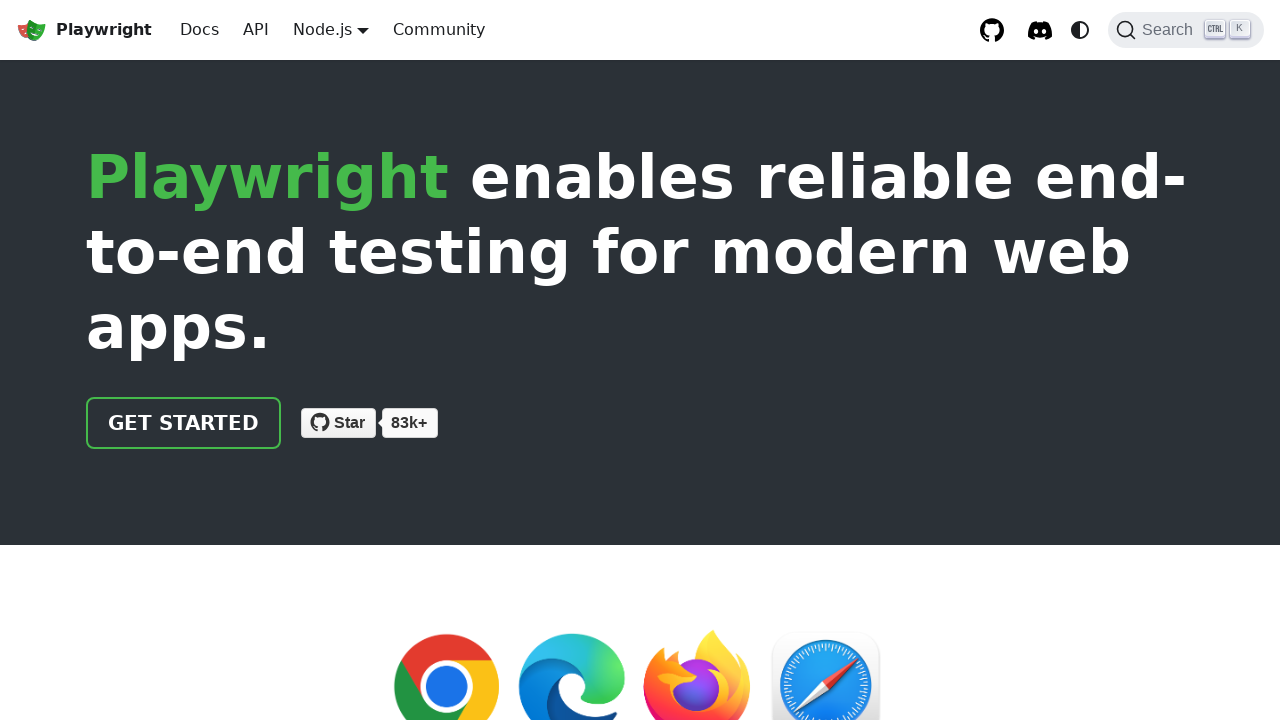

Located 'Get Started' link element
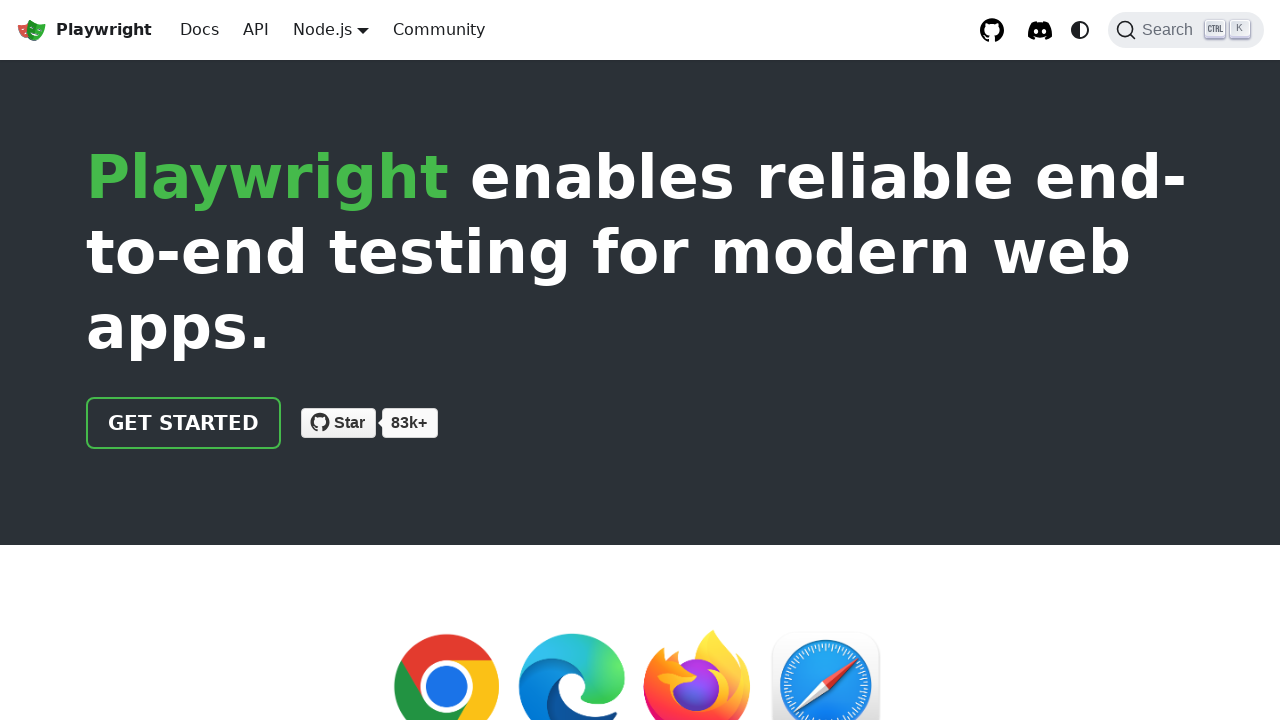

Verified 'Get Started' link has correct href attribute '/docs/intro'
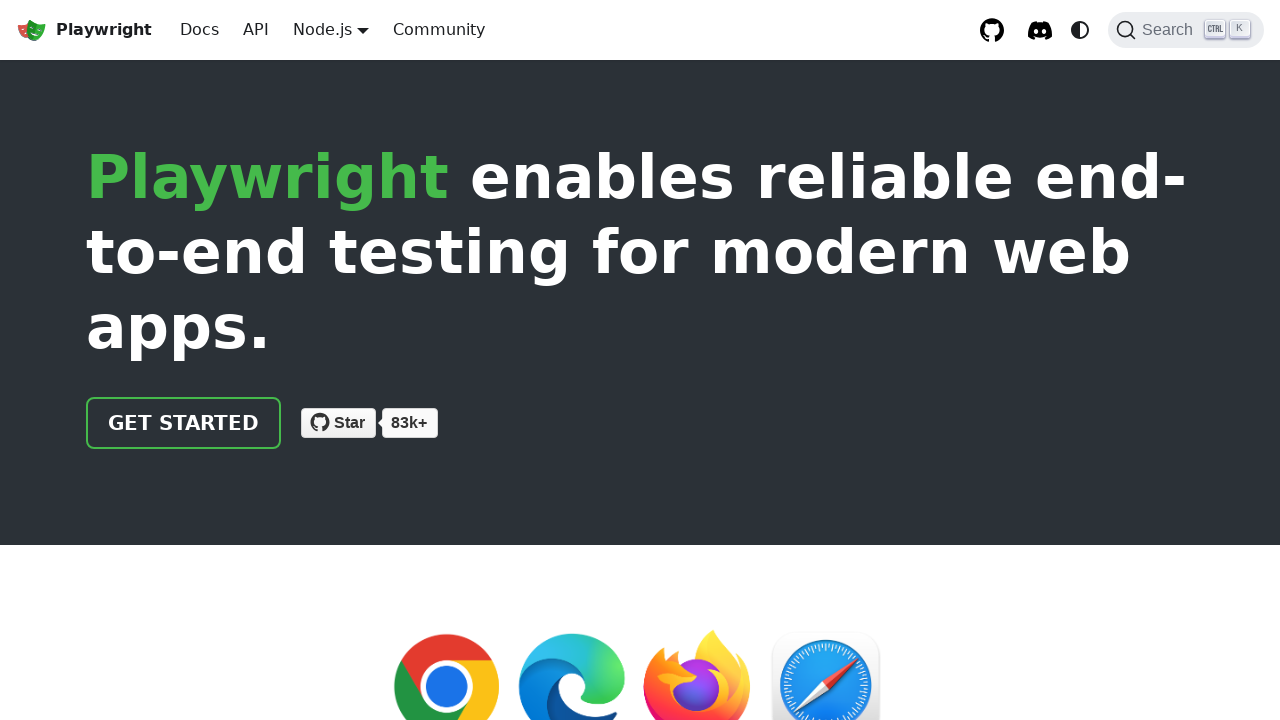

Clicked 'Get Started' link to navigate to intro page at (184, 423) on text=Get Started
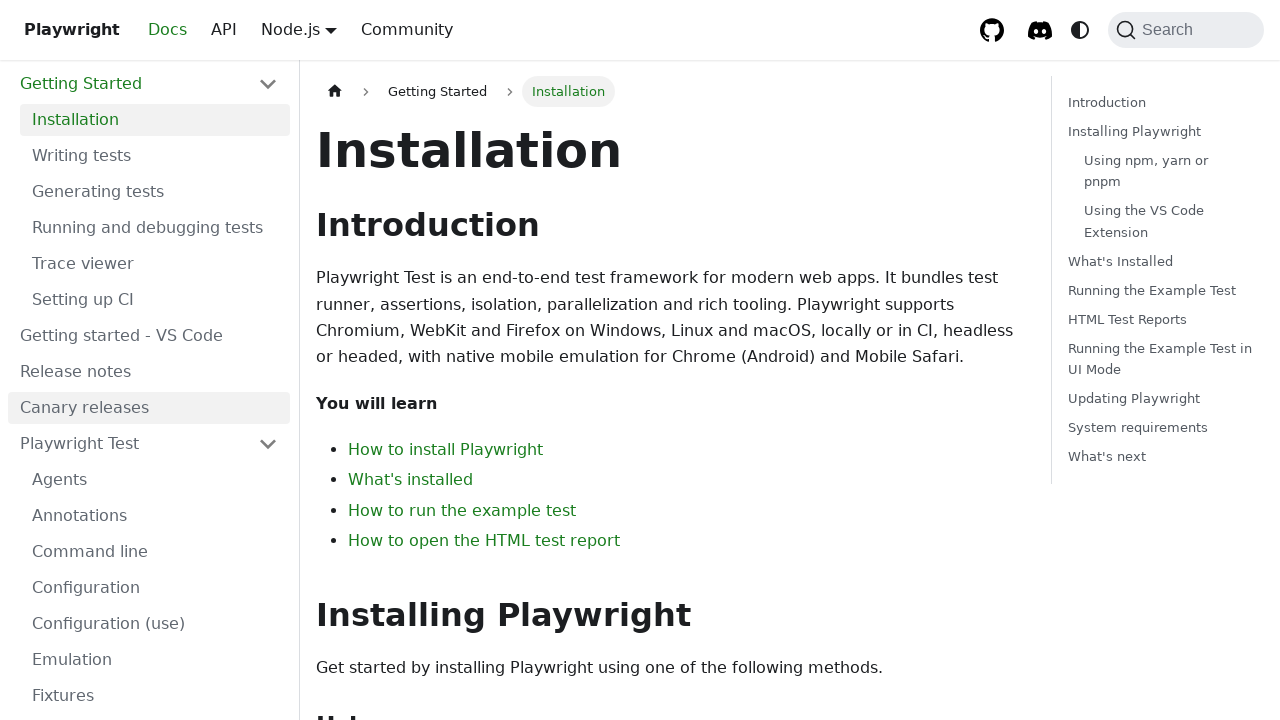

Verified URL contains 'intro' after navigation
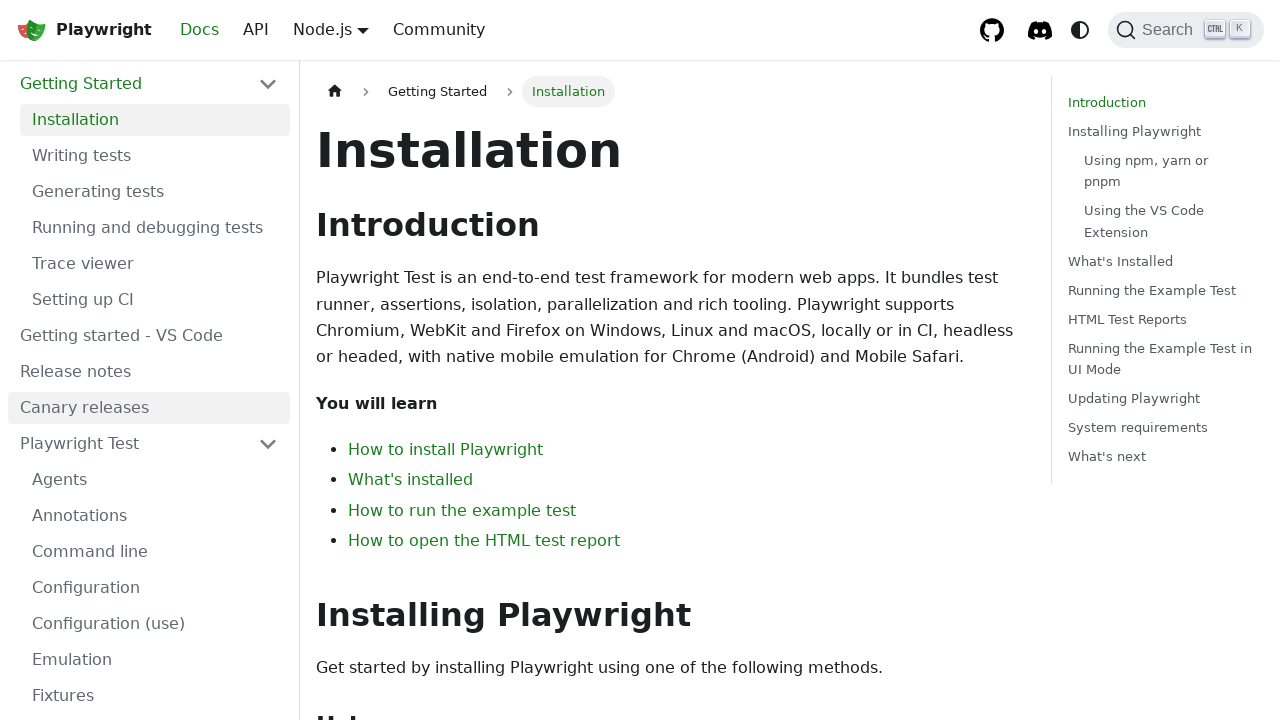

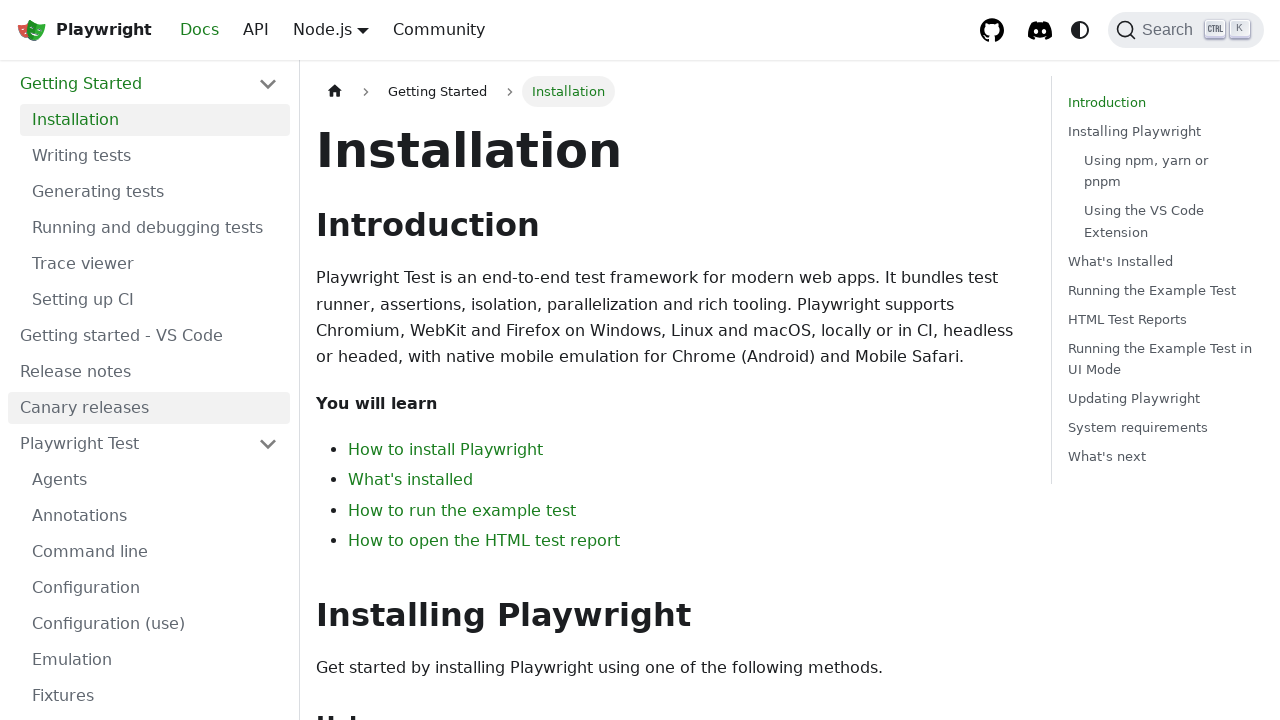